Navigates to the Walmart website homepage and maximizes the browser window

Starting URL: https://walmart.com

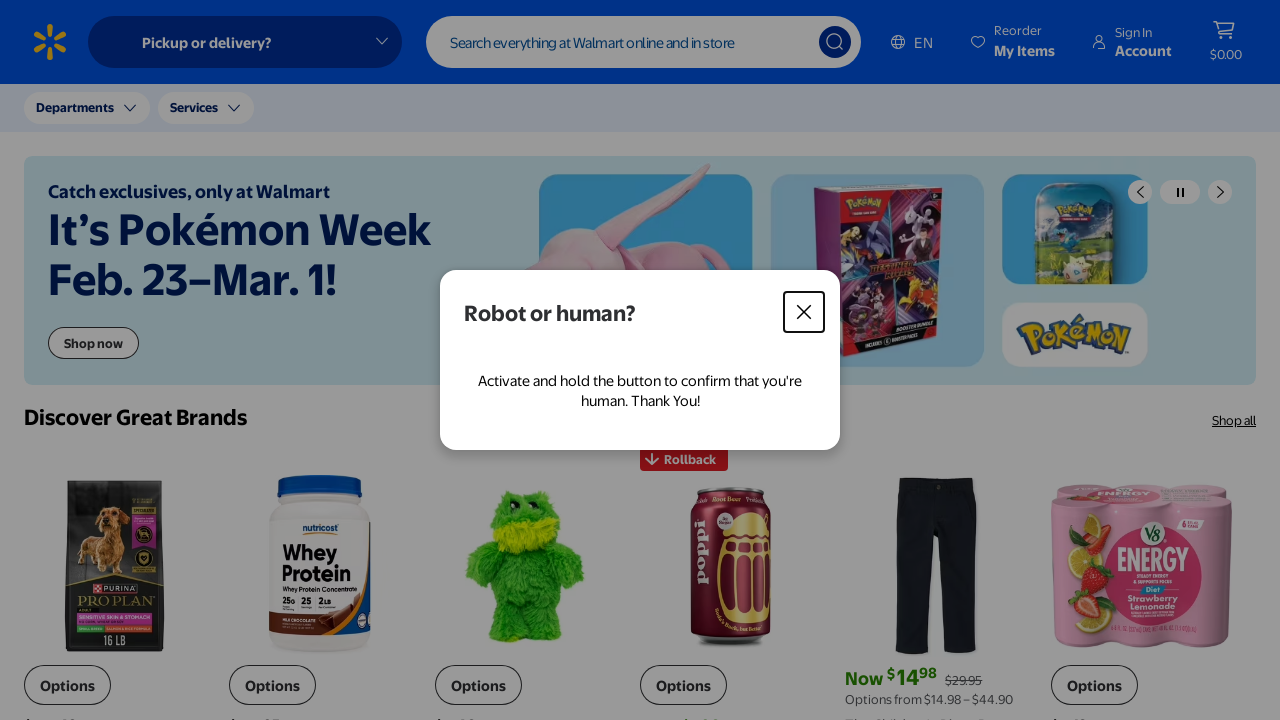

Navigated to Walmart homepage at https://walmart.com
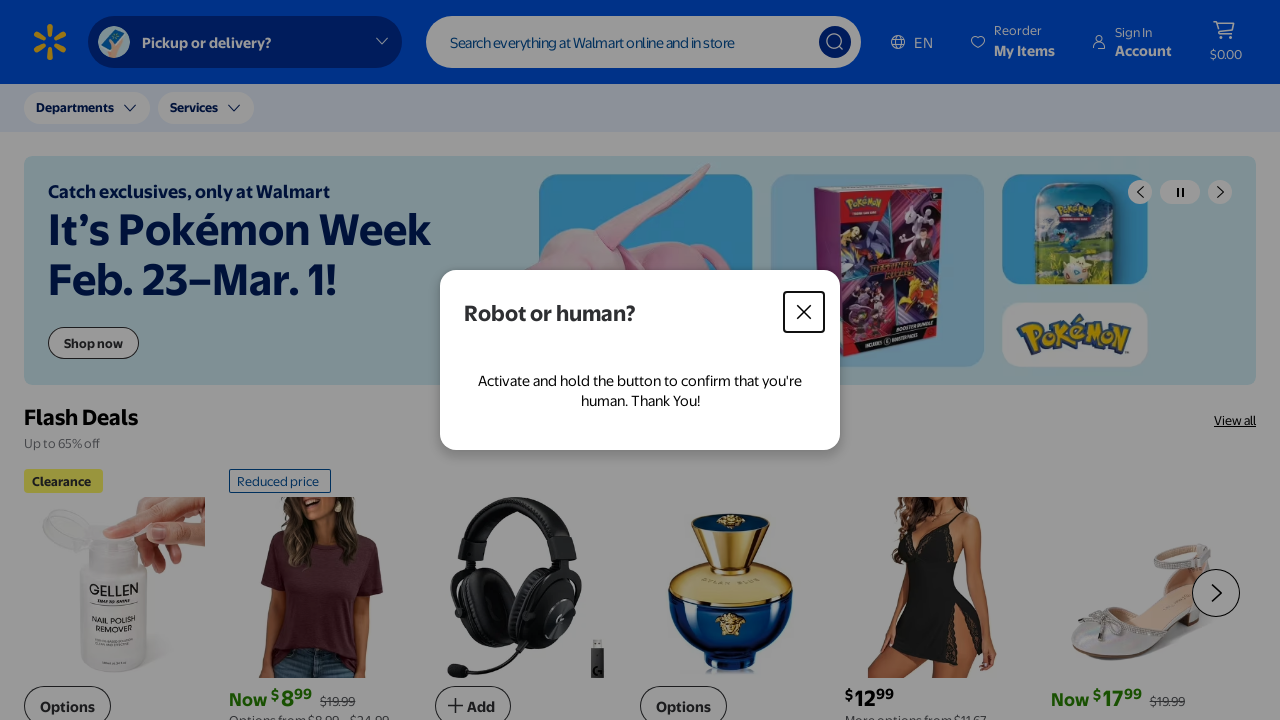

Maximized browser window to 1920x1080
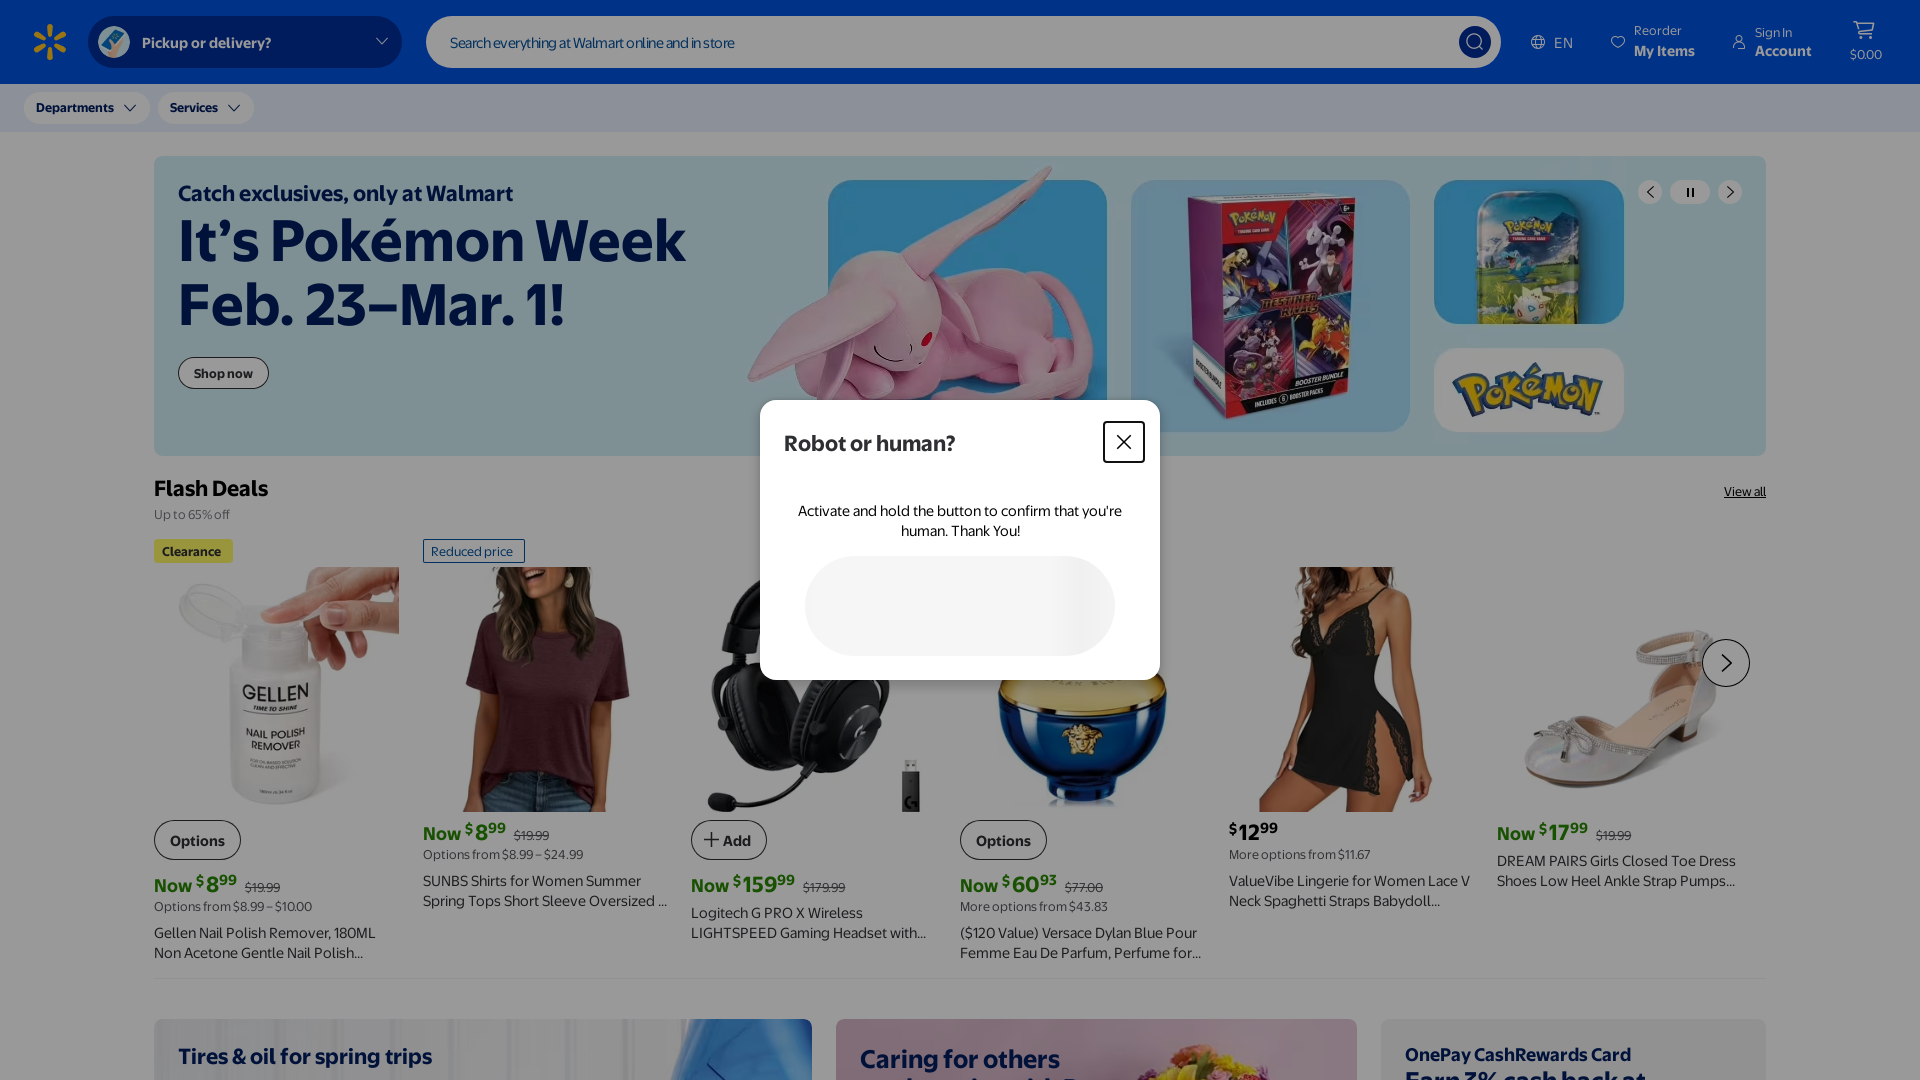

Waited for page to fully load (DOM content loaded)
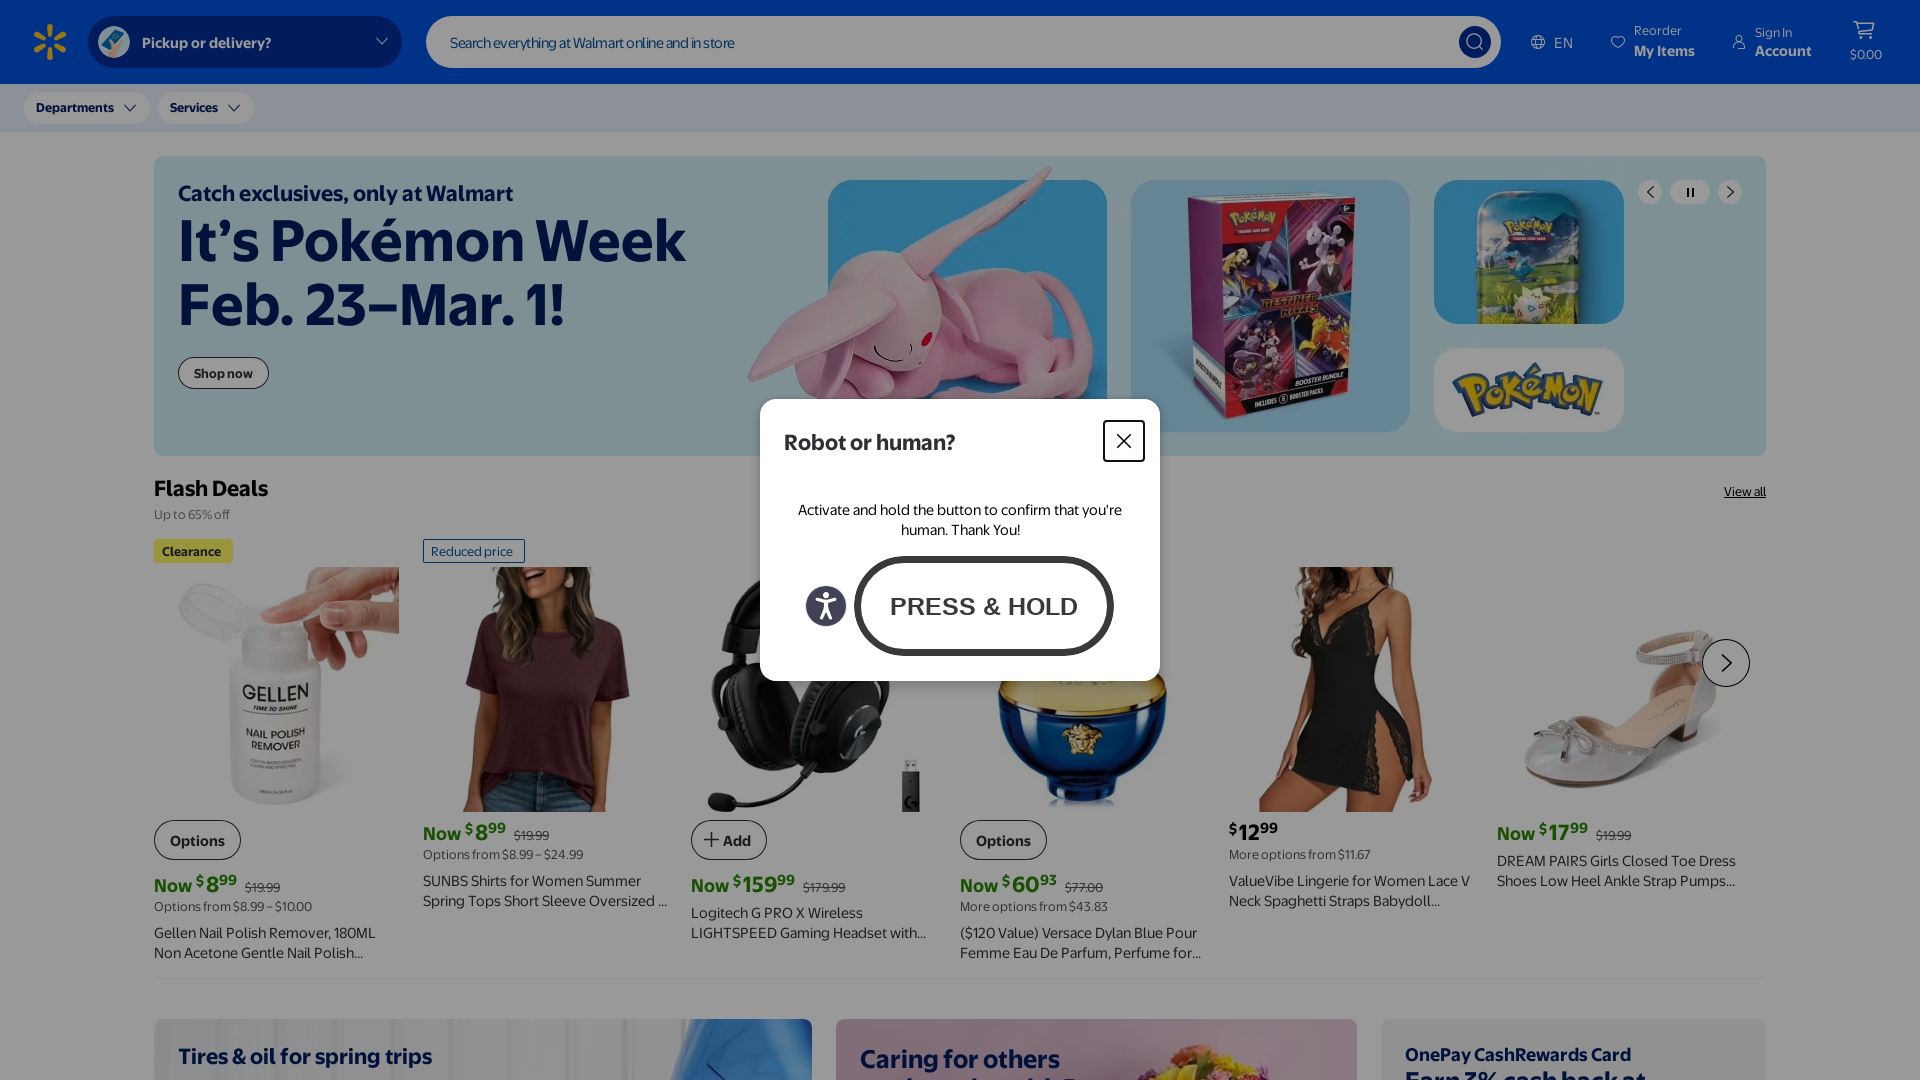

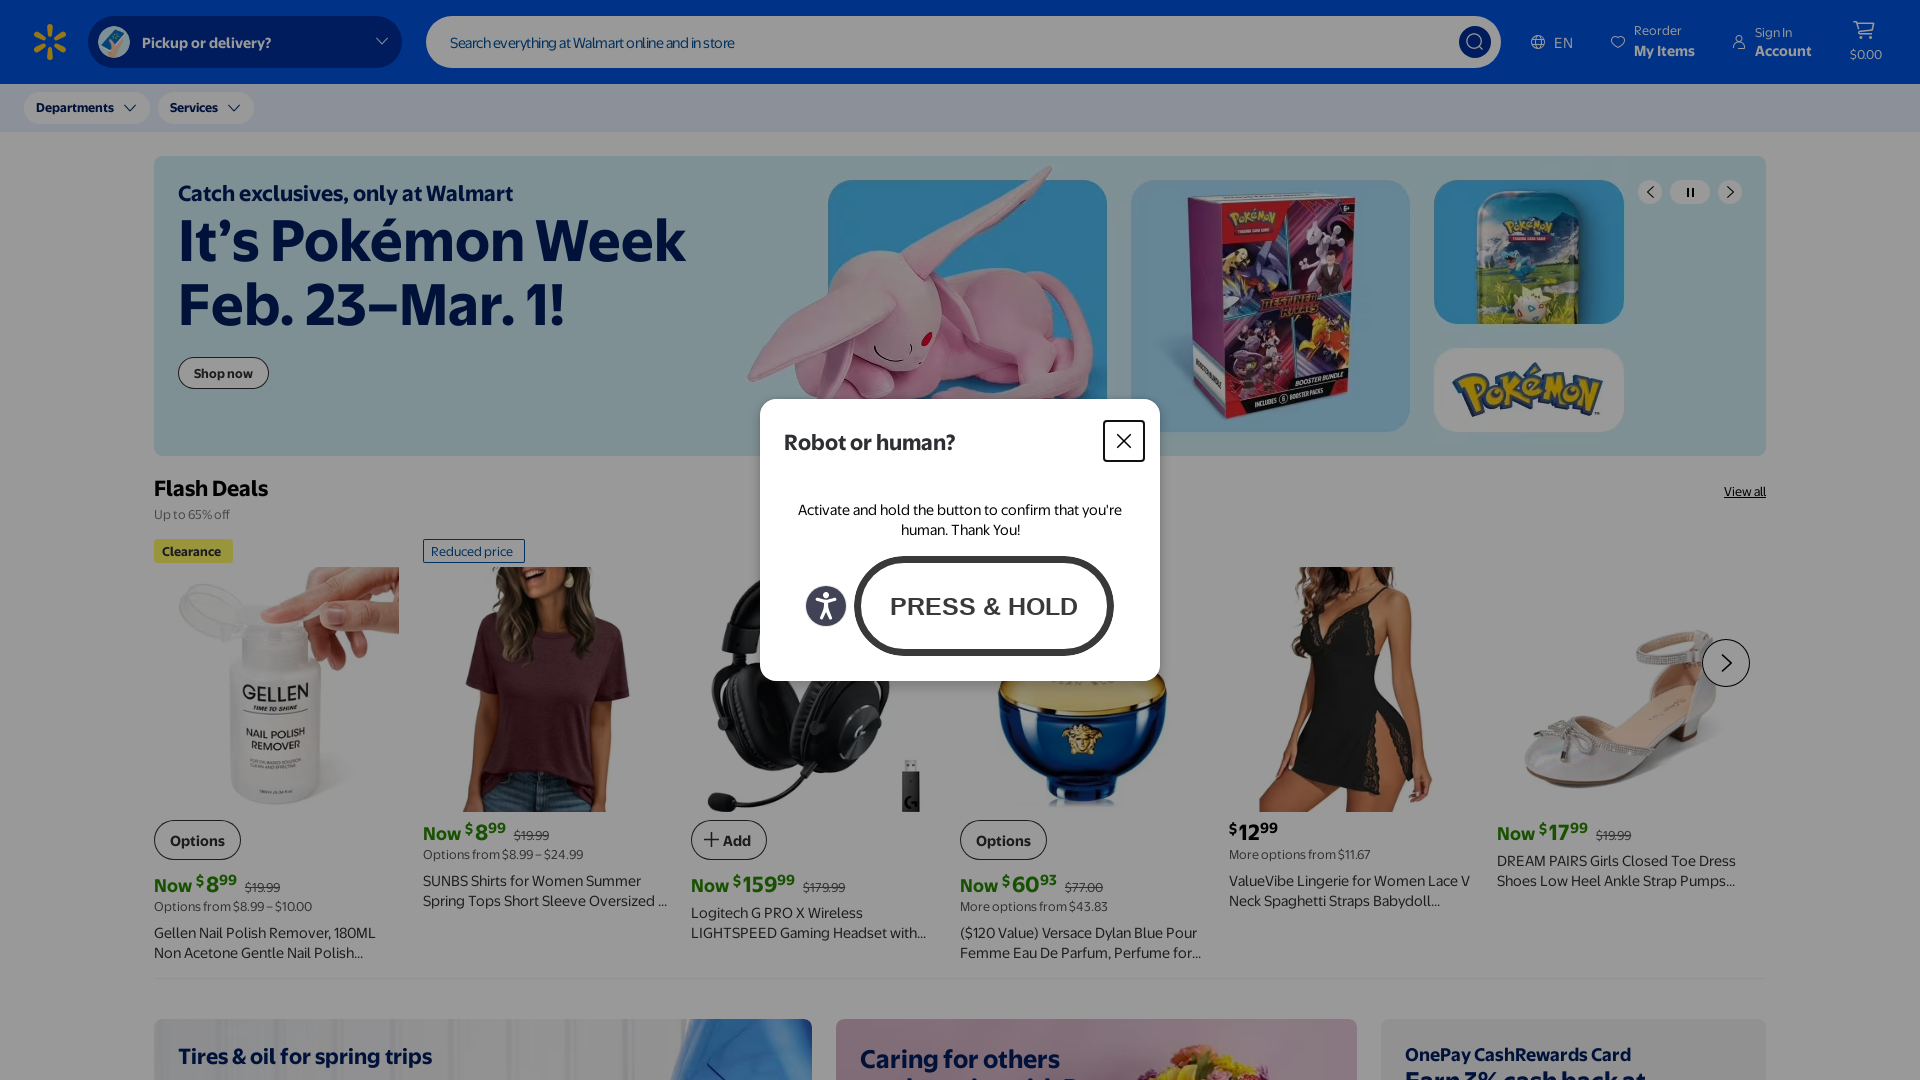